Tests JavaScript prompt dialog by clicking the prompt button, entering text, and accepting the dialog

Starting URL: https://the-internet.herokuapp.com/javascript_alerts

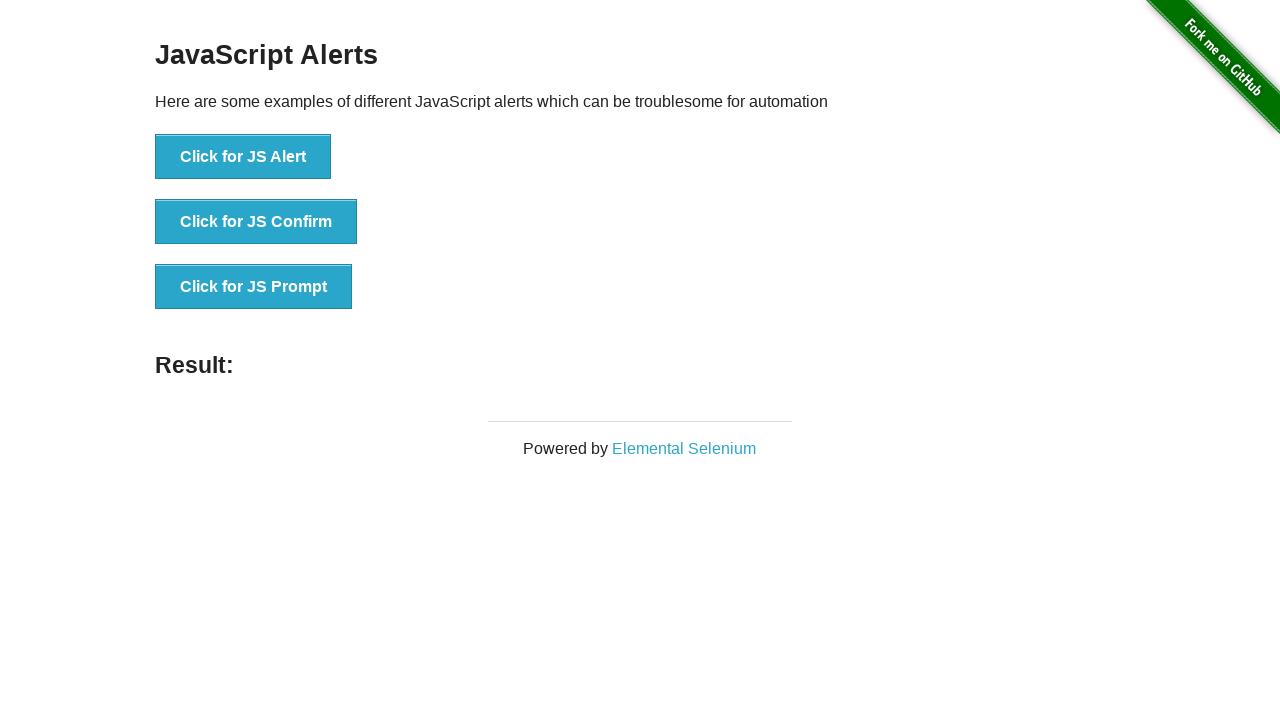

Clicked the JavaScript prompt button at (254, 287) on [onclick='jsPrompt()']
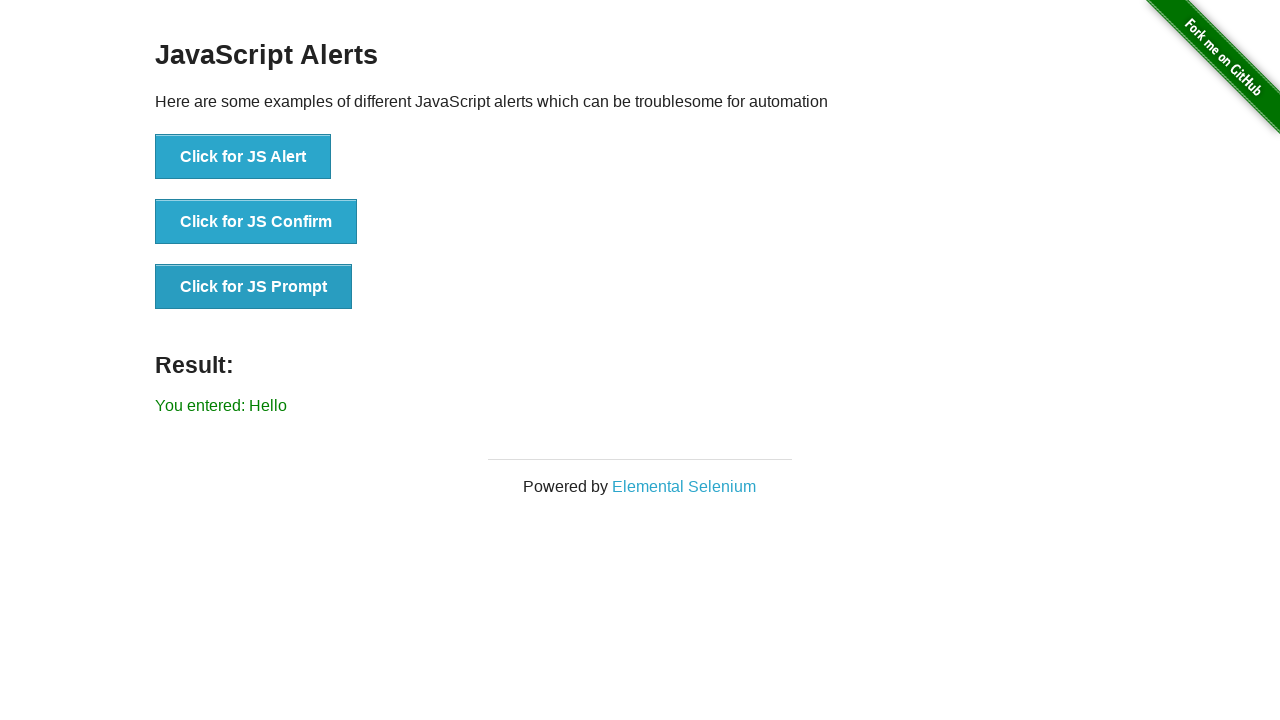

Prompt dialog was accepted with text 'Hello' and result message appeared
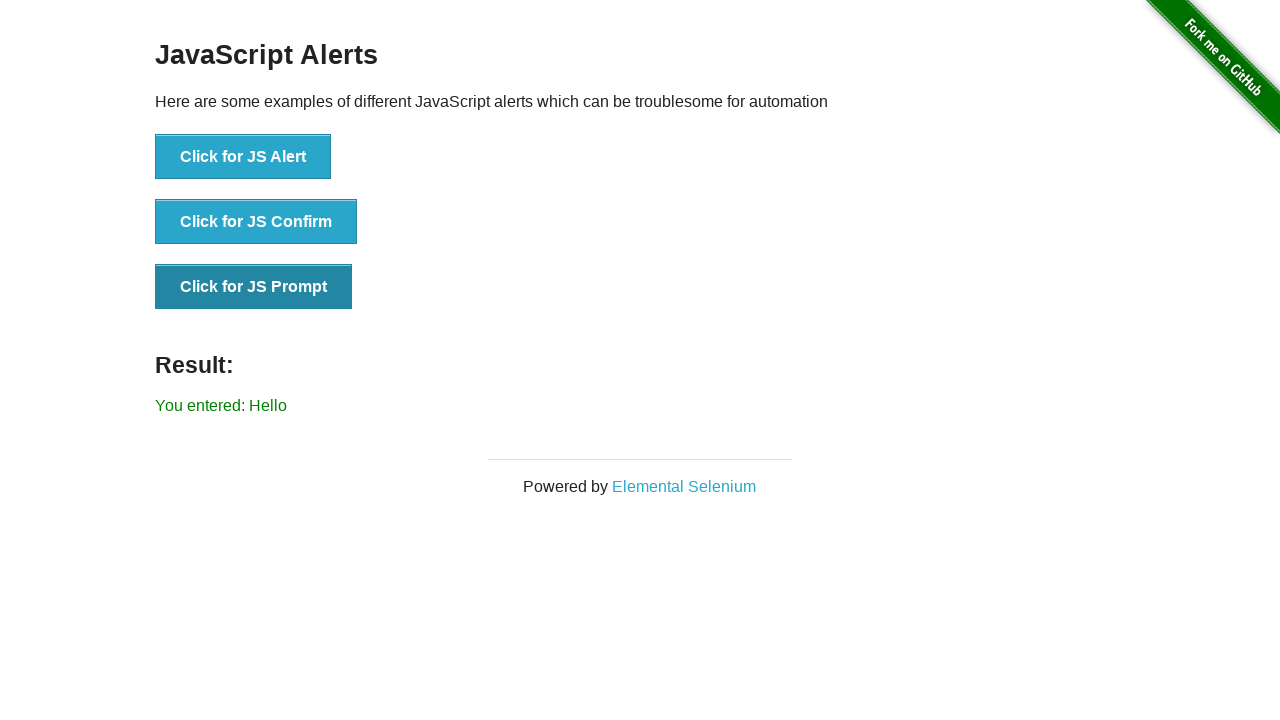

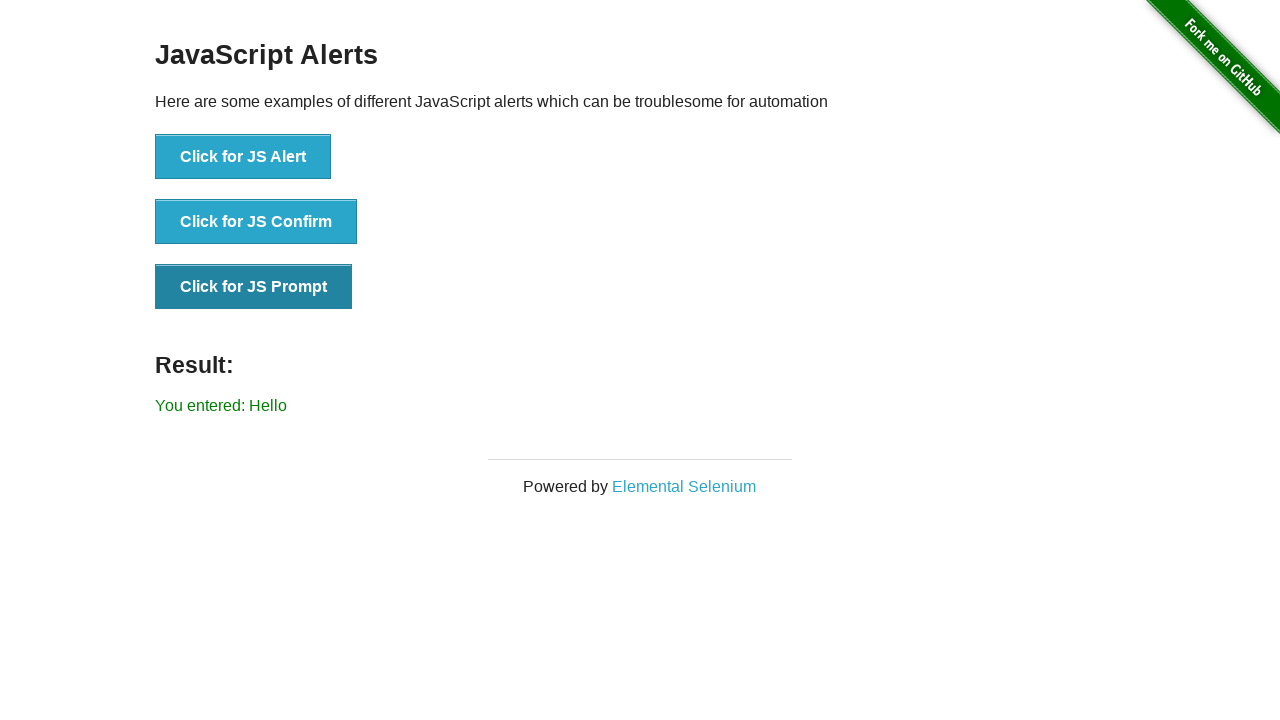